Validates the Rediff homepage by checking the page title and current URL, then clicks the sign-in link if validation passes

Starting URL: https://rediff.com

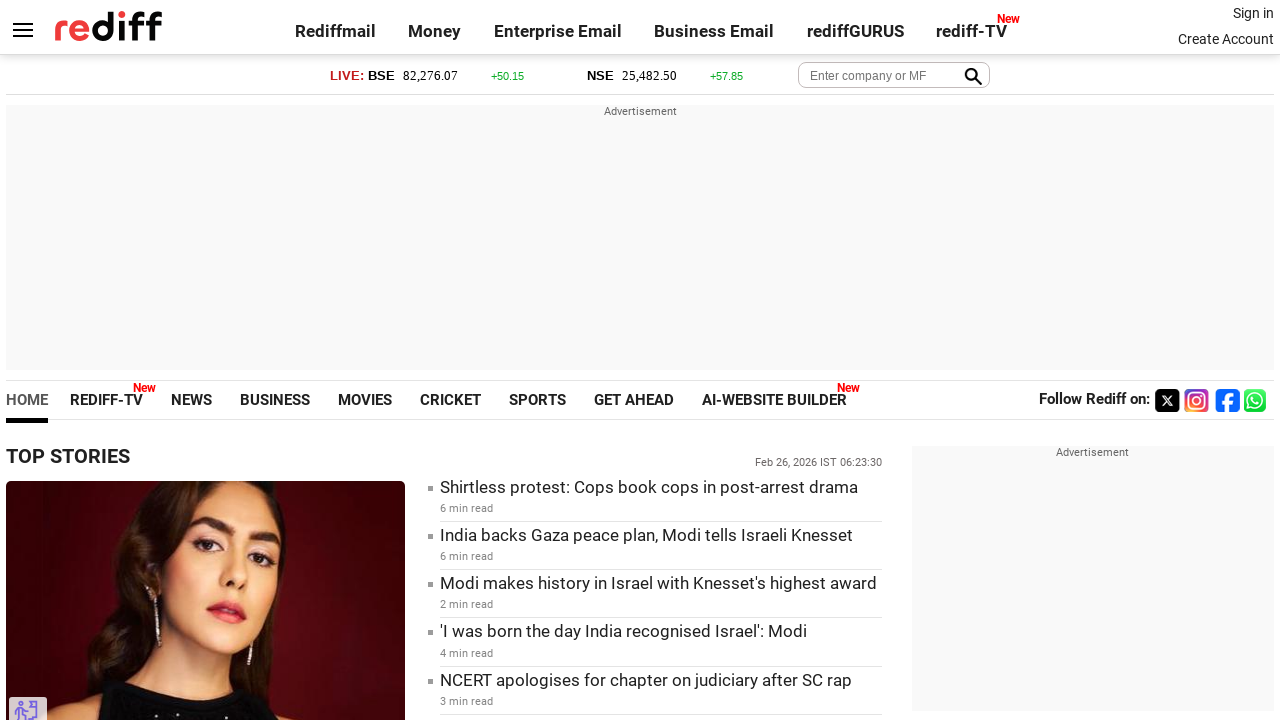

Retrieved page title from Rediff homepage
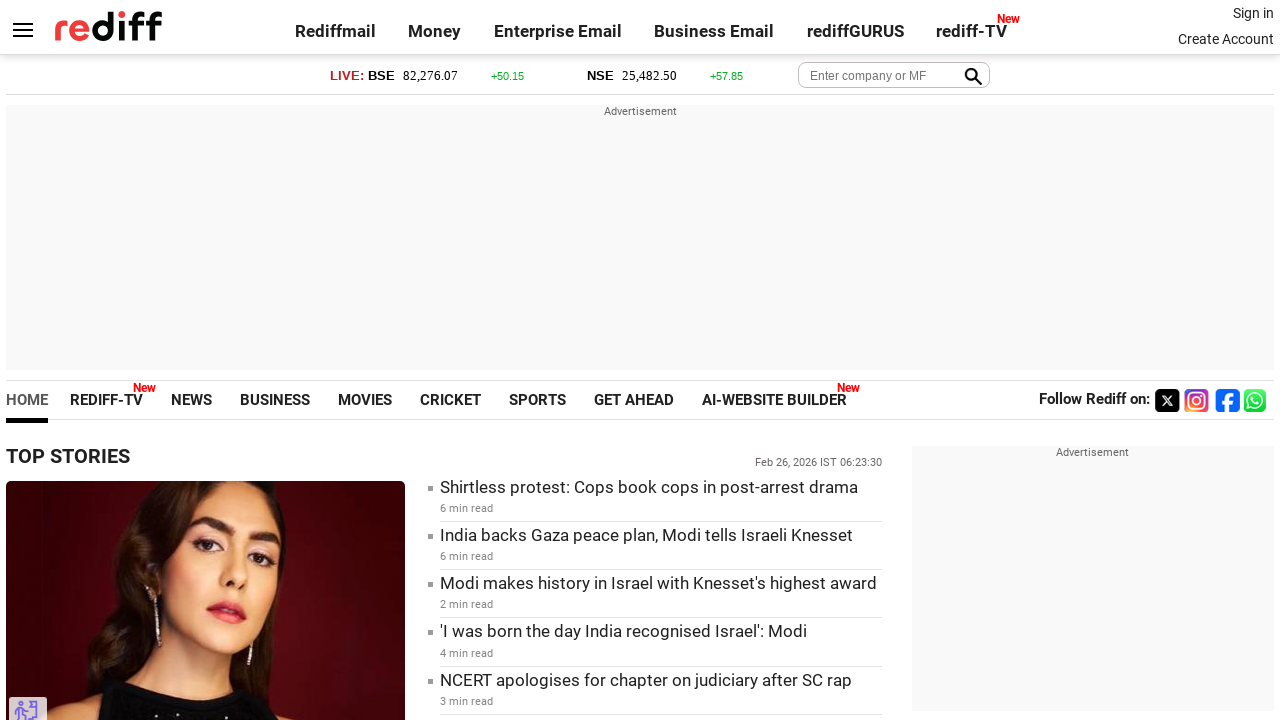

Retrieved current URL from Rediff homepage
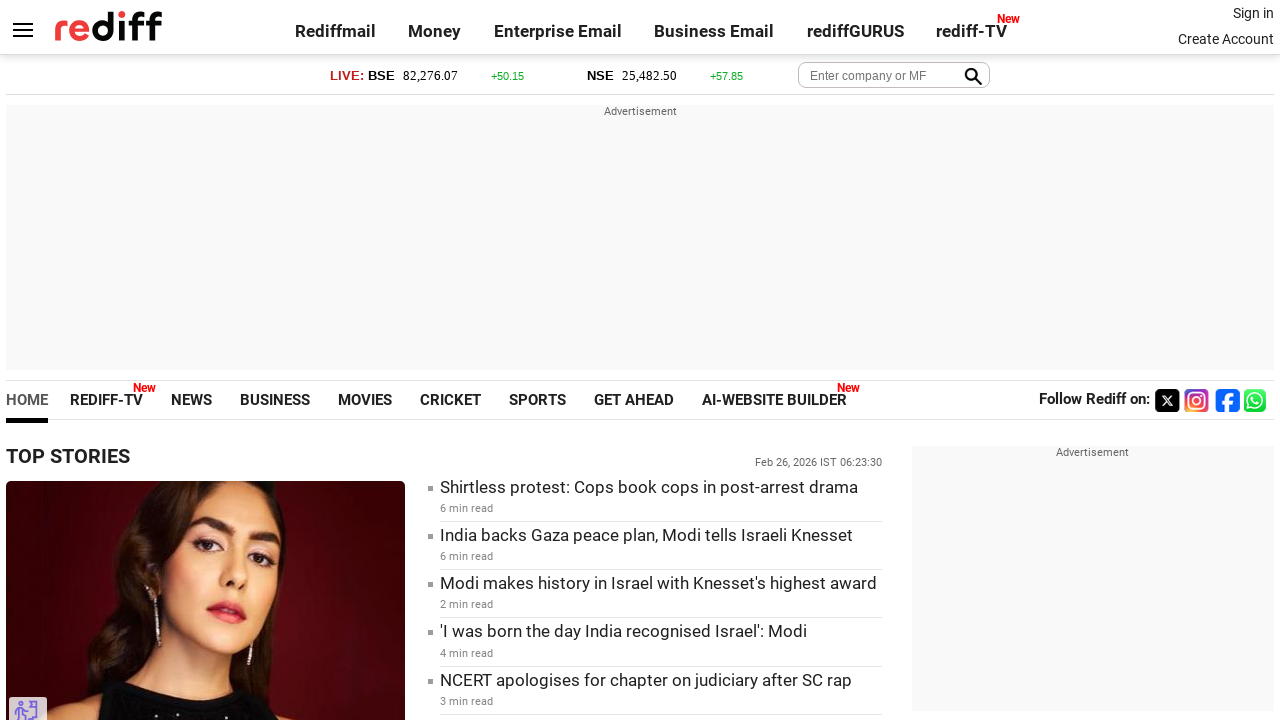

Page title and URL validation passed - clicked sign-in link at (1253, 13) on .signin
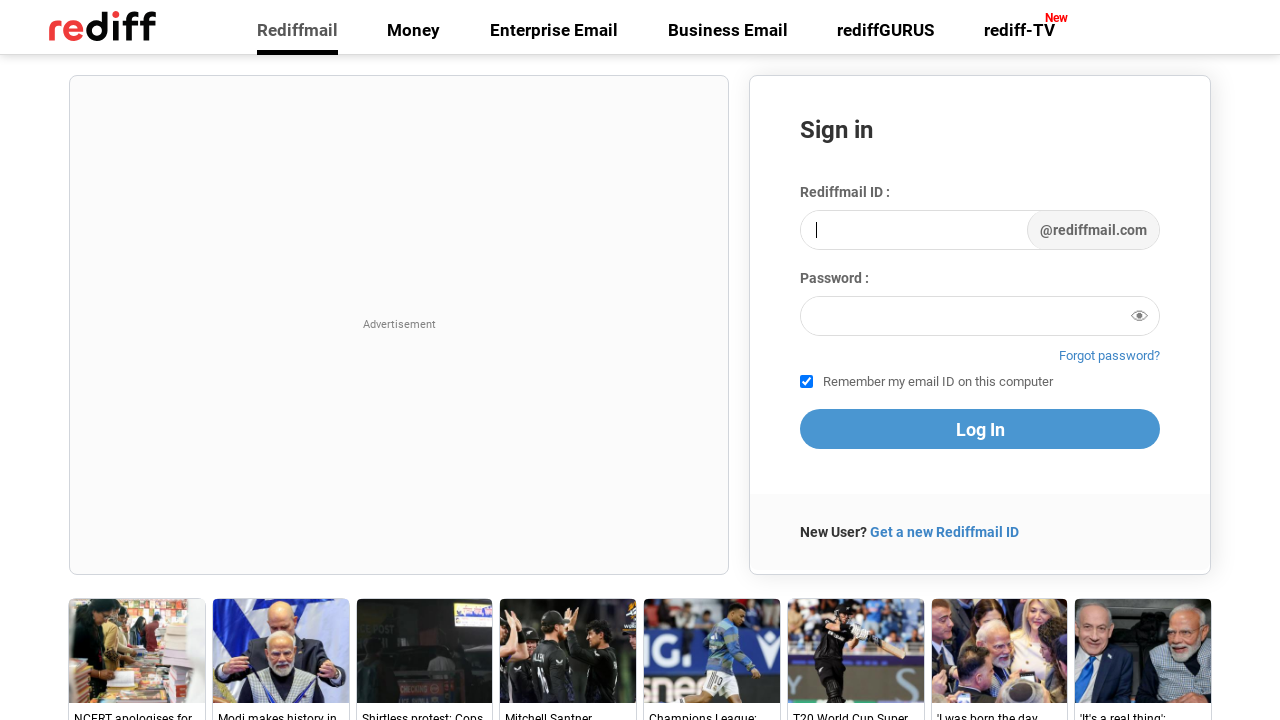

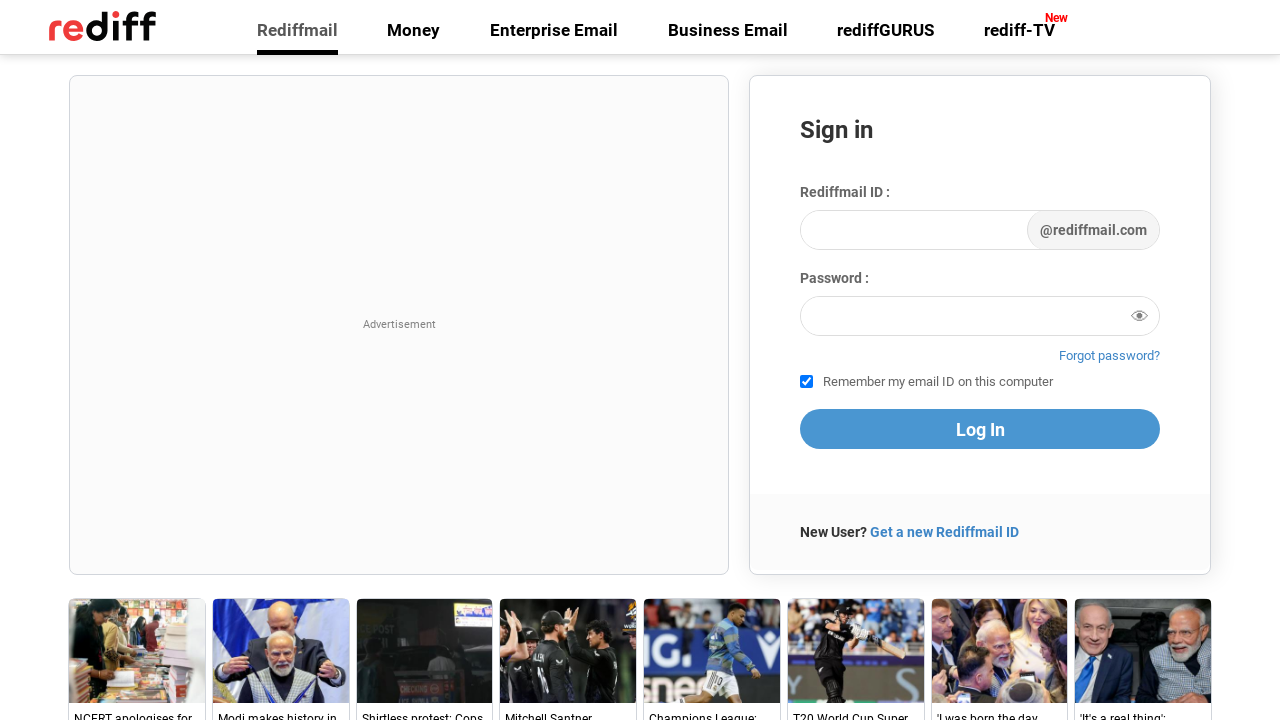